Tests the confirm alert by clicking the confirm button and accepting the confirmation dialog

Starting URL: https://demoqa.com/alerts

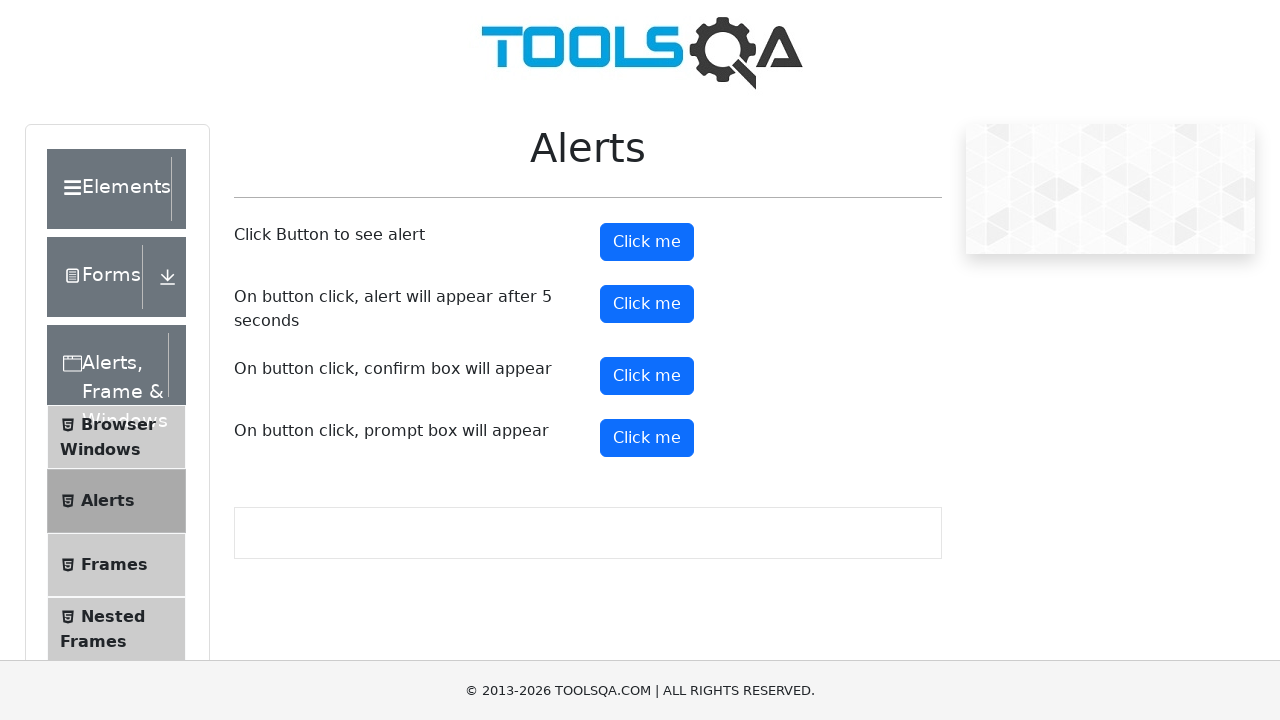

Set up dialog handler to accept confirm dialogs
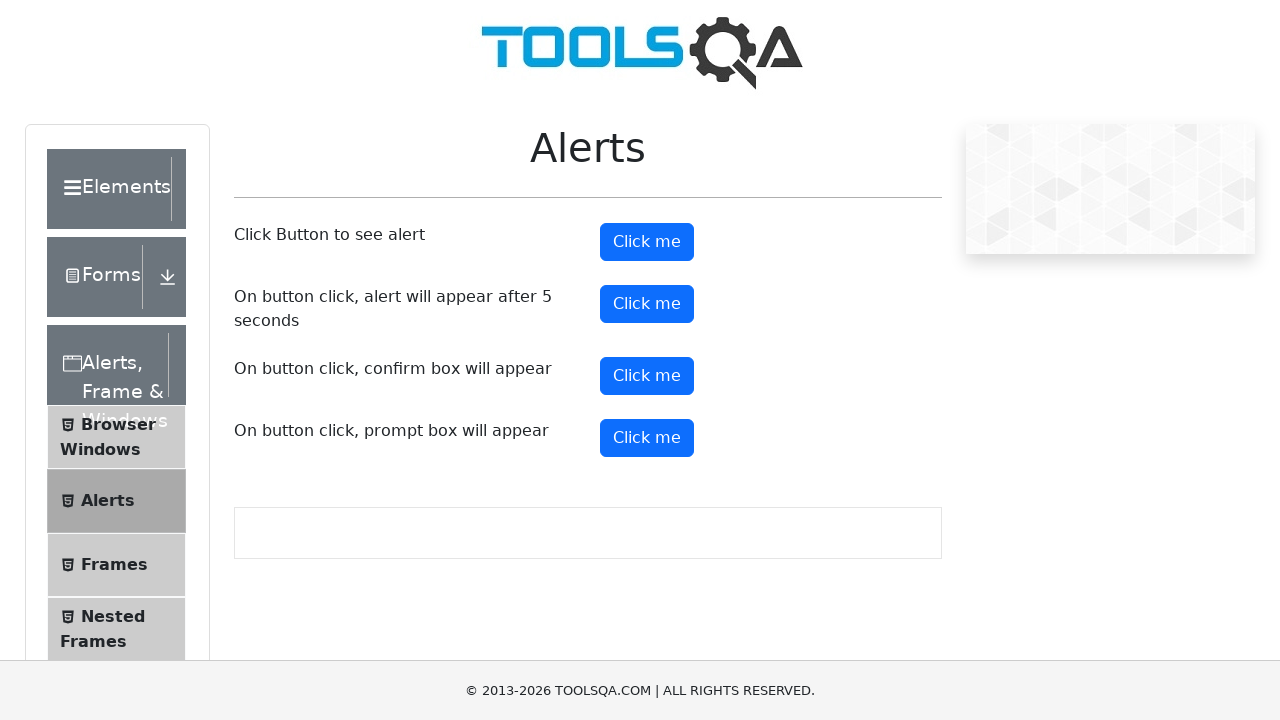

Clicked the confirm button to trigger confirm dialog at (647, 376) on #confirmButton
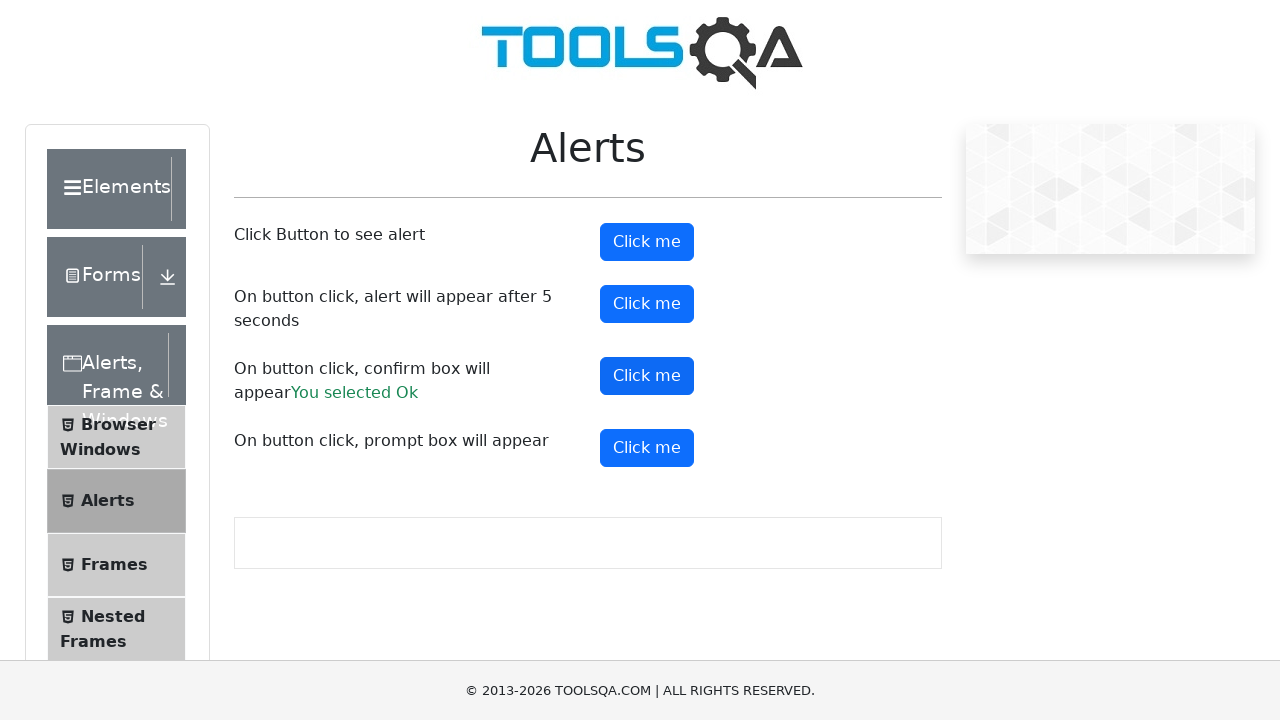

Success message appeared after accepting the confirm dialog
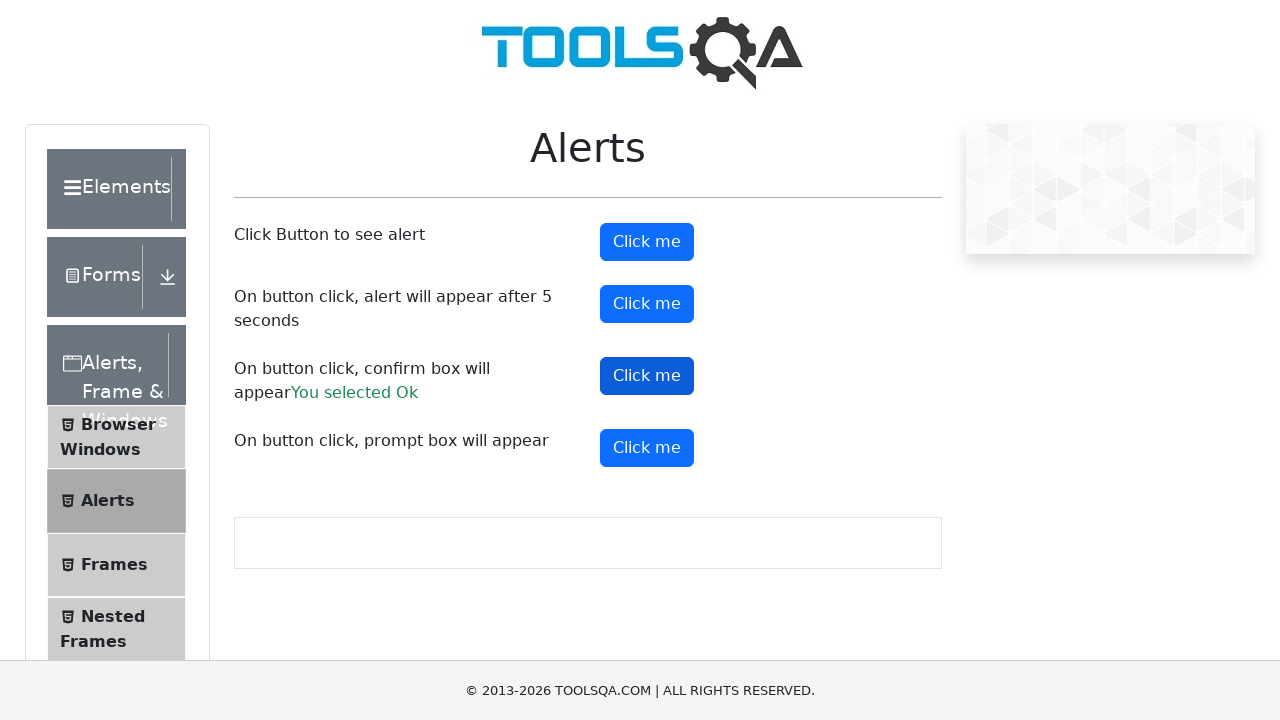

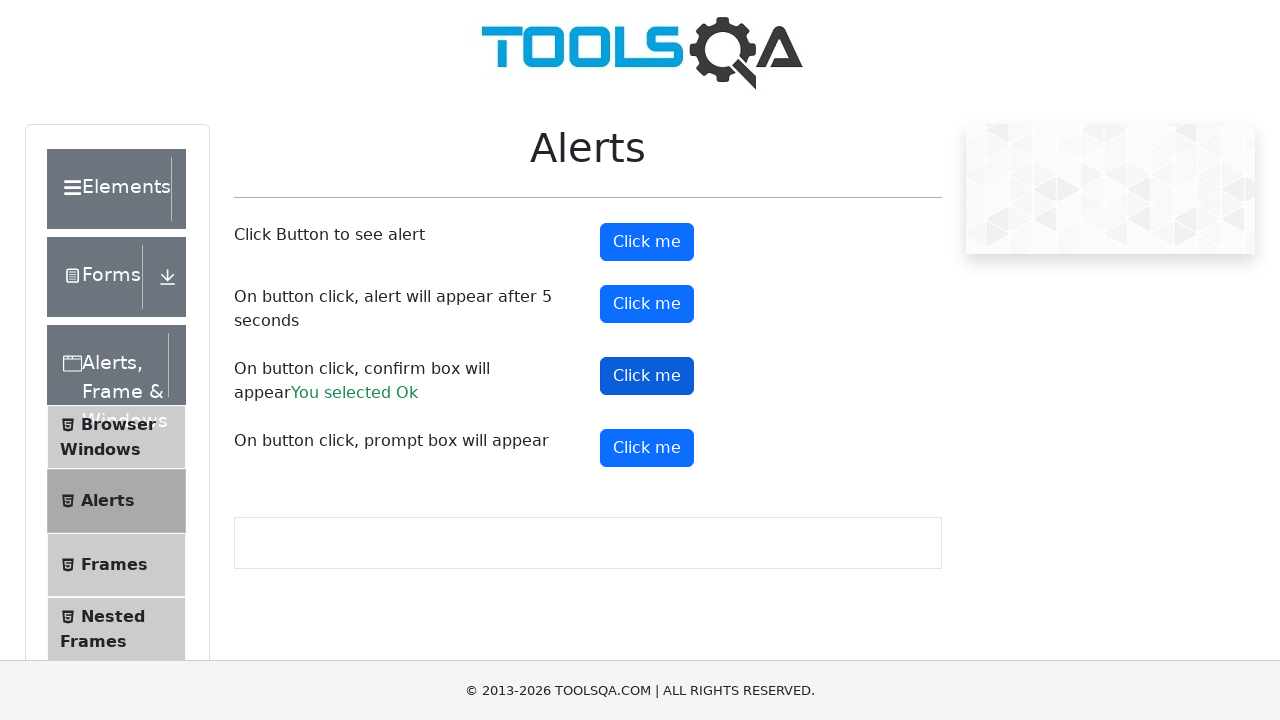